Tests form submission with special characters in first name field

Starting URL: https://demoqa.com/automation-practice-form

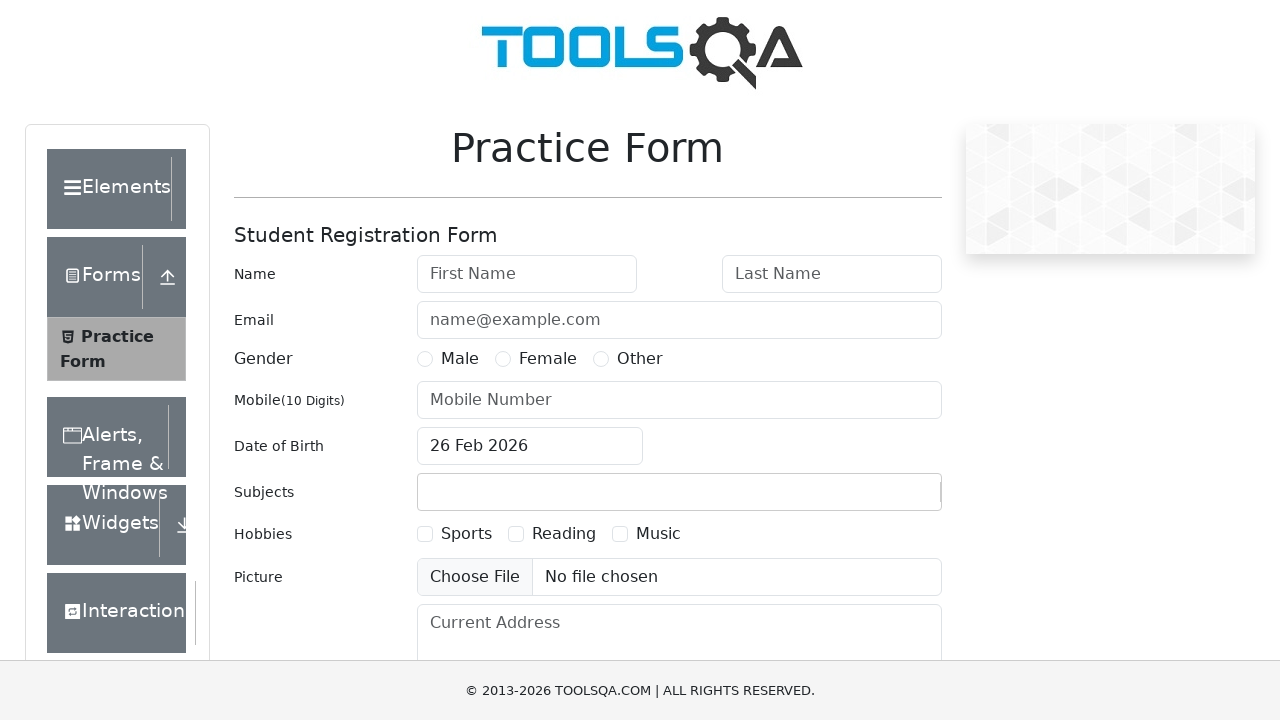

Filled first name field with special characters '#^%$#^$%#&$' on input#firstName
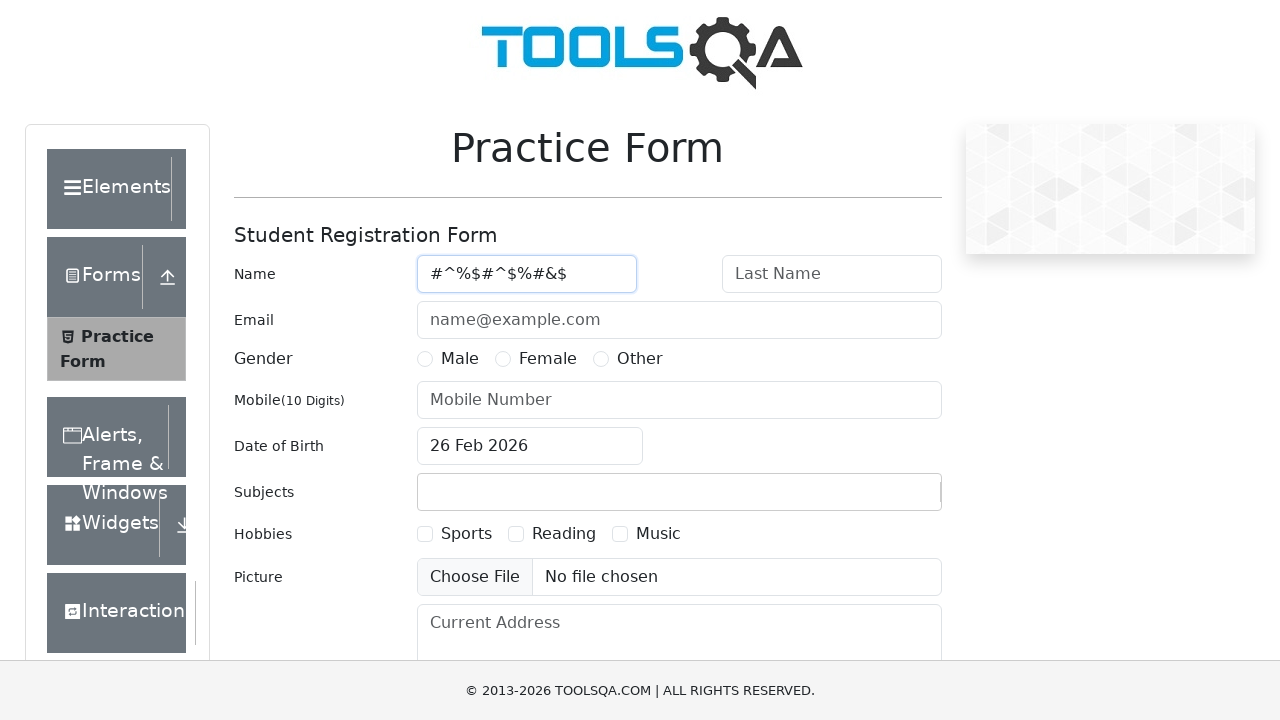

Filled last name field with 'Jain' on input#lastName
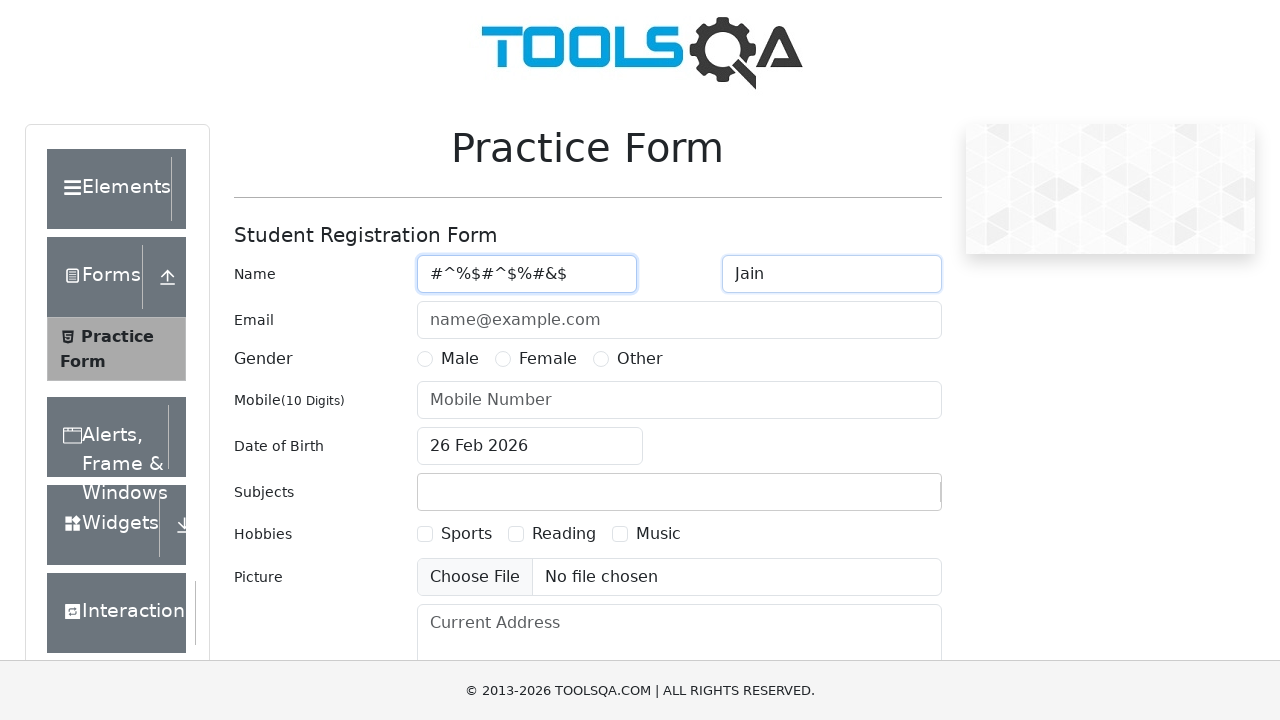

Selected 'Female' gender option at (548, 359) on label:has-text('Female')
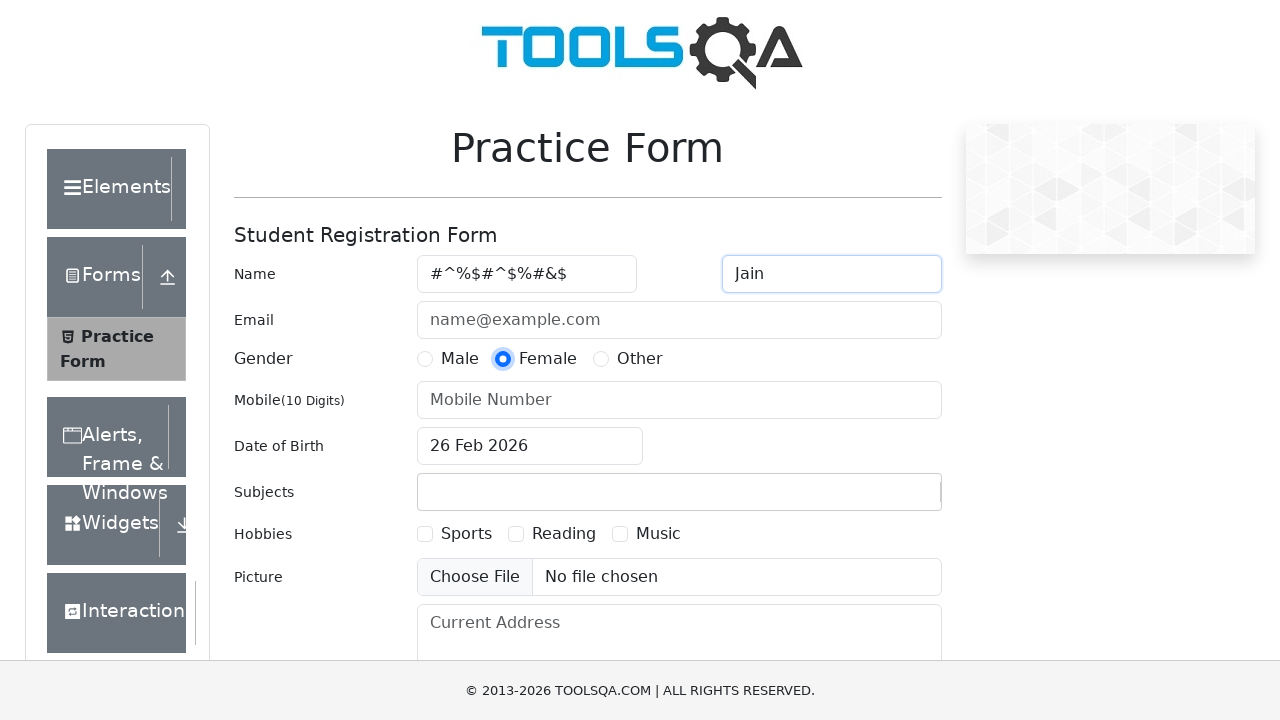

Filled phone number field with '9822385578' on input#userNumber
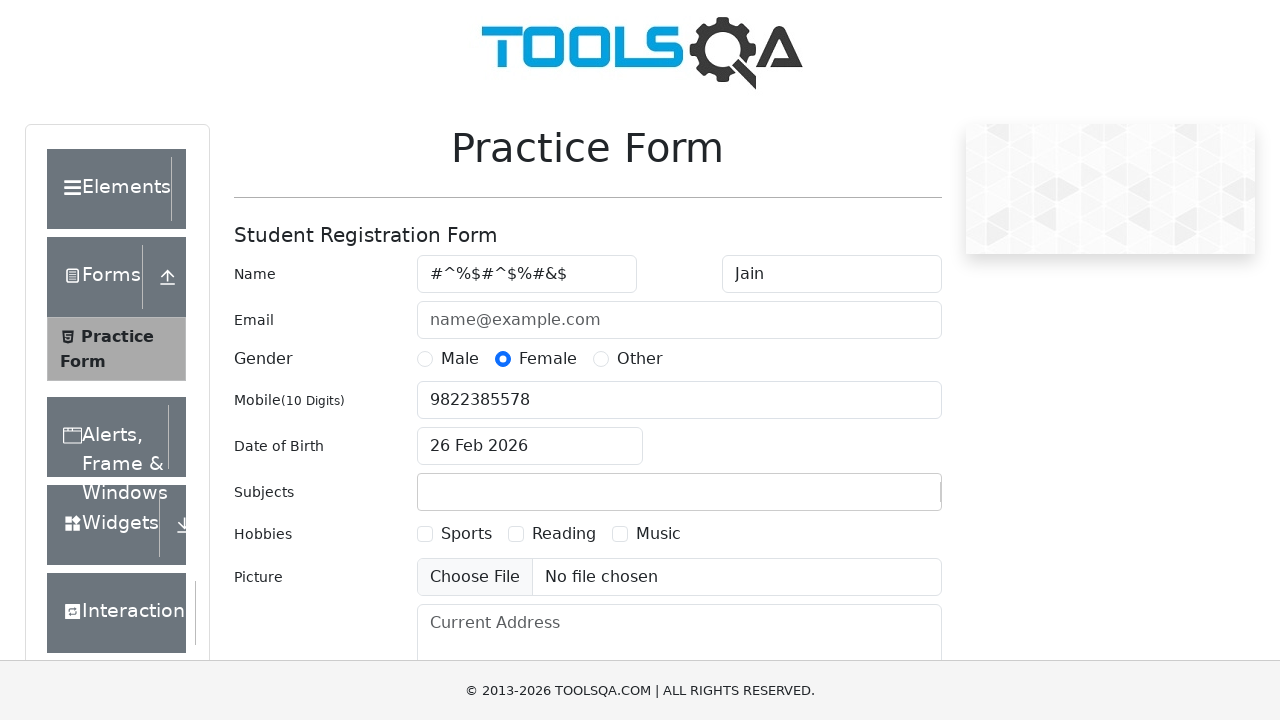

Clicked submit button to submit the form at (885, 499) on button#submit
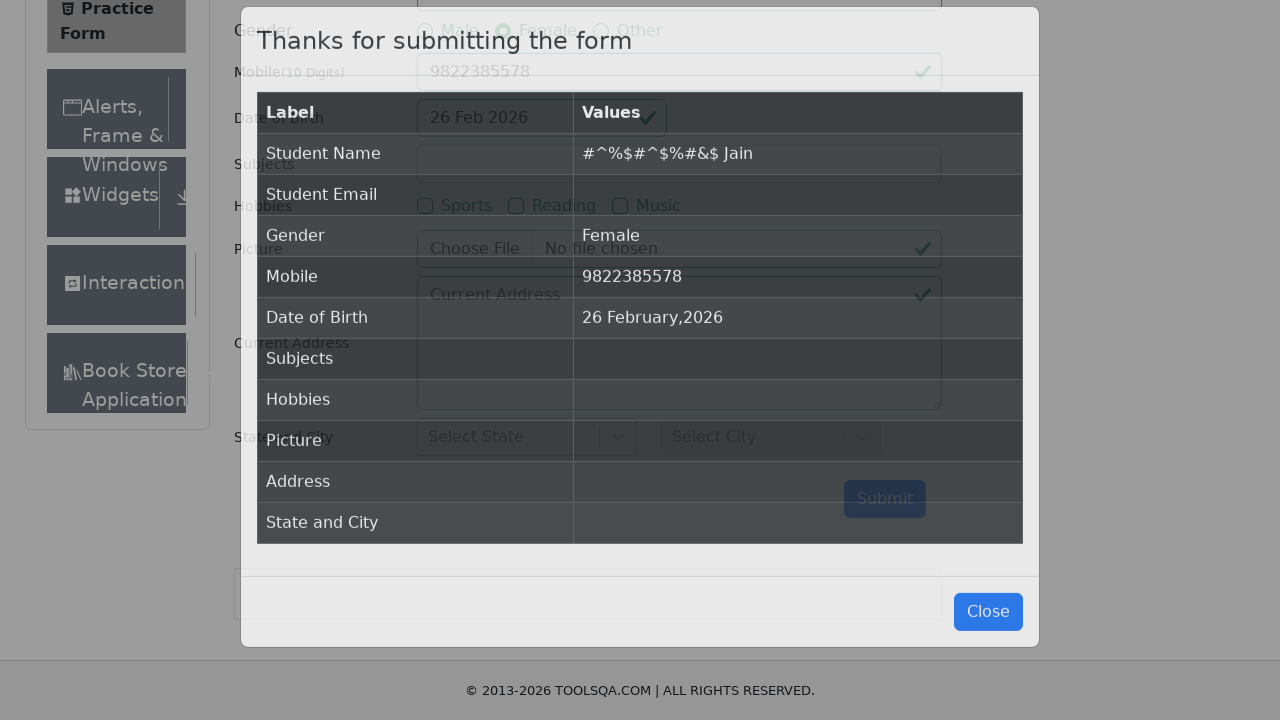

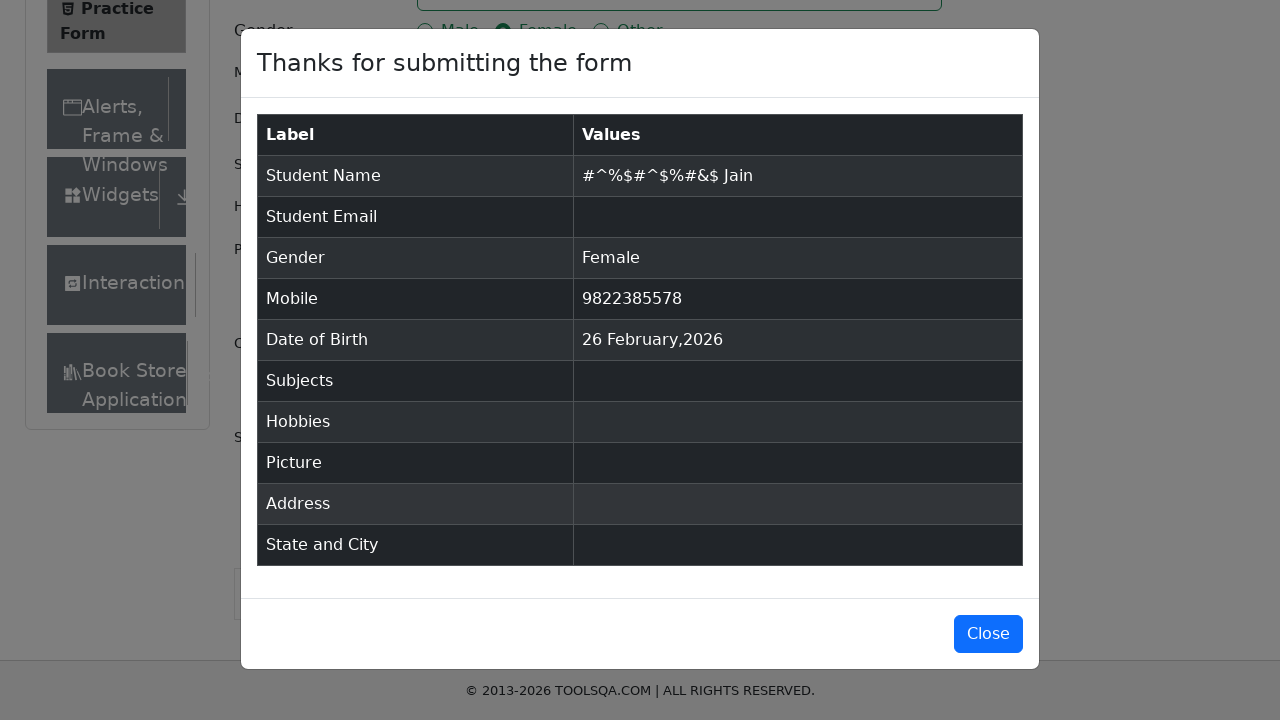